Tests A/B test opt-out functionality by visiting the page, verifying A/B test is active, adding an opt-out cookie, refreshing the page, and verifying the opt-out was successful.

Starting URL: http://the-internet.herokuapp.com/abtest

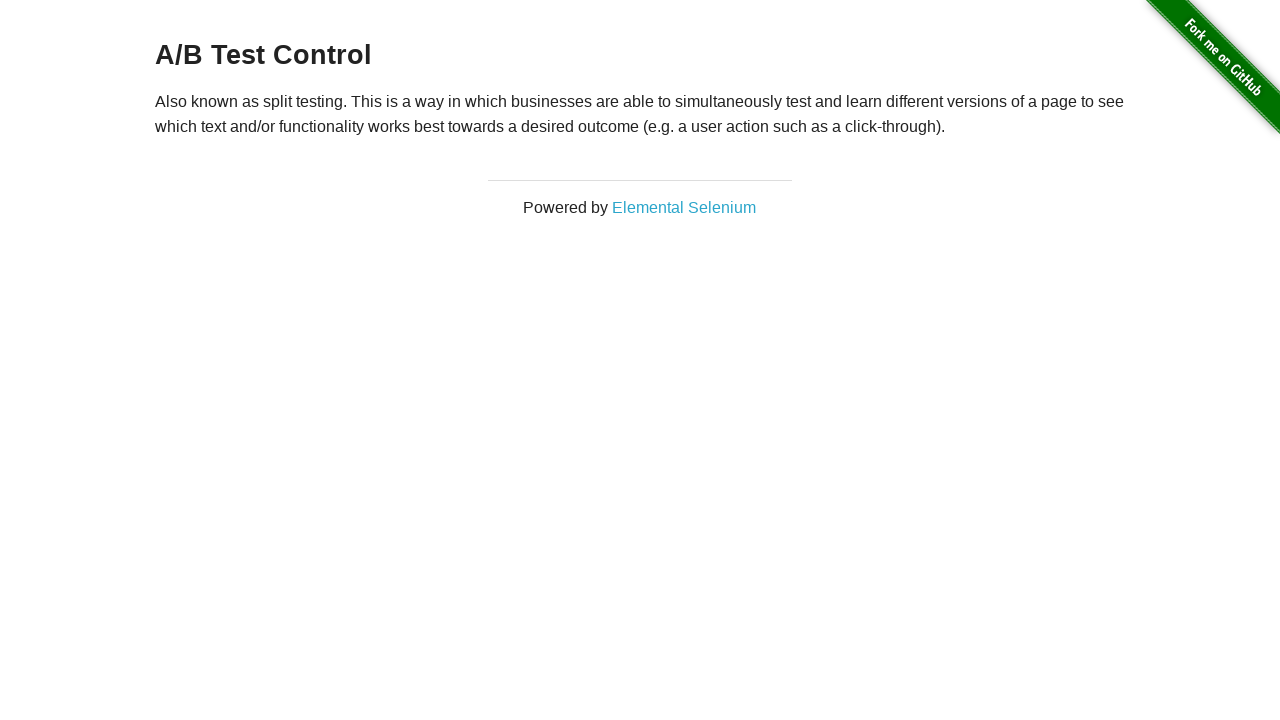

Waited for h3 heading to be visible
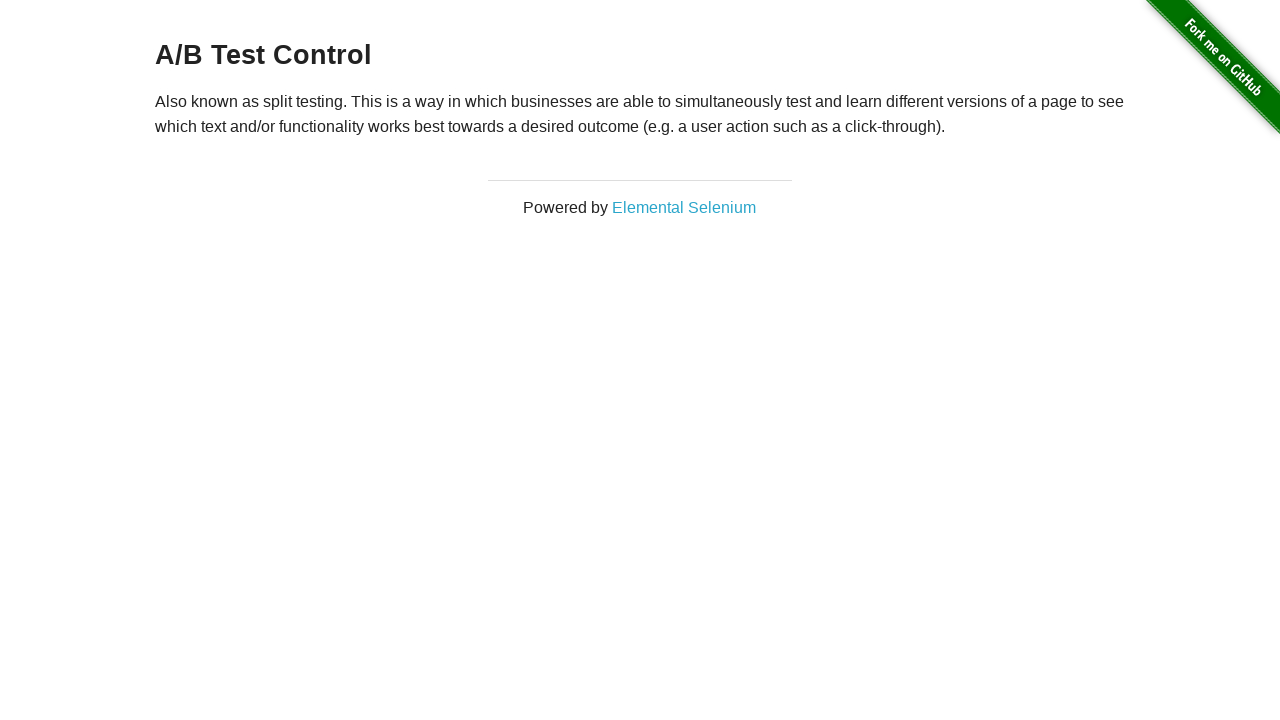

Added optimizelyOptOut cookie to opt out of A/B test
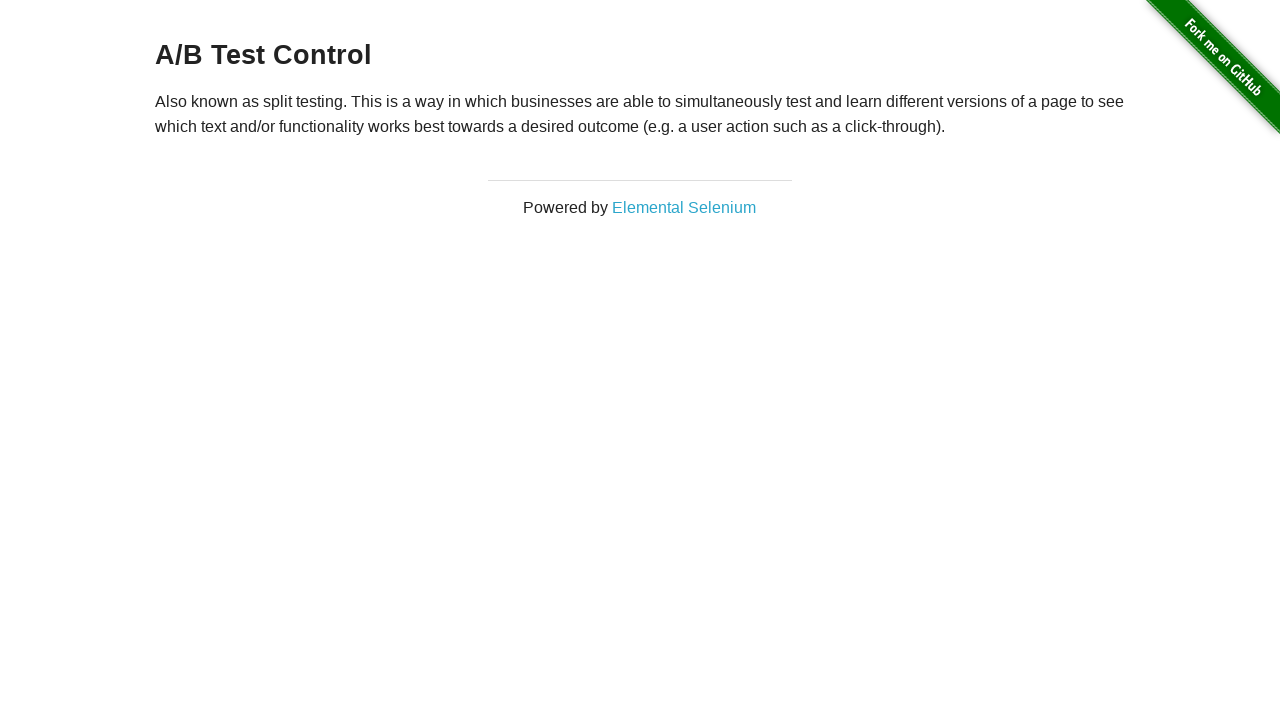

Reloaded the page after adding opt-out cookie
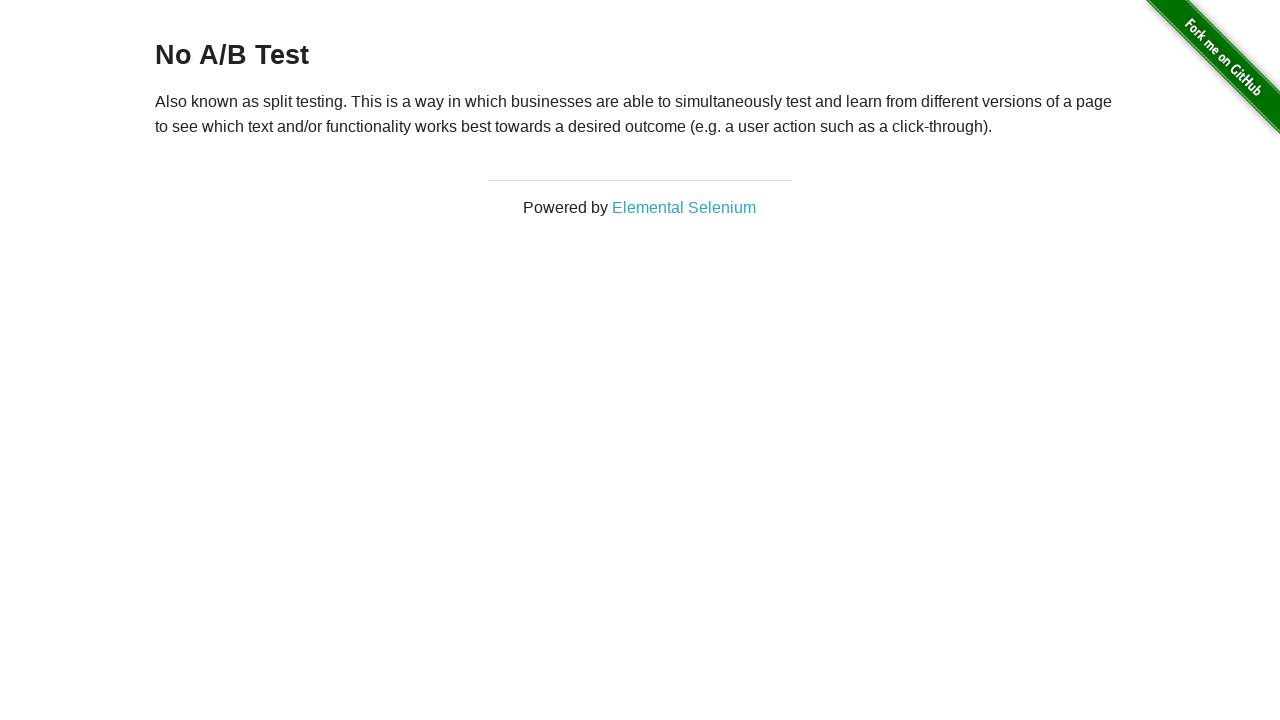

Verified h3 heading is present after opt-out and page reload
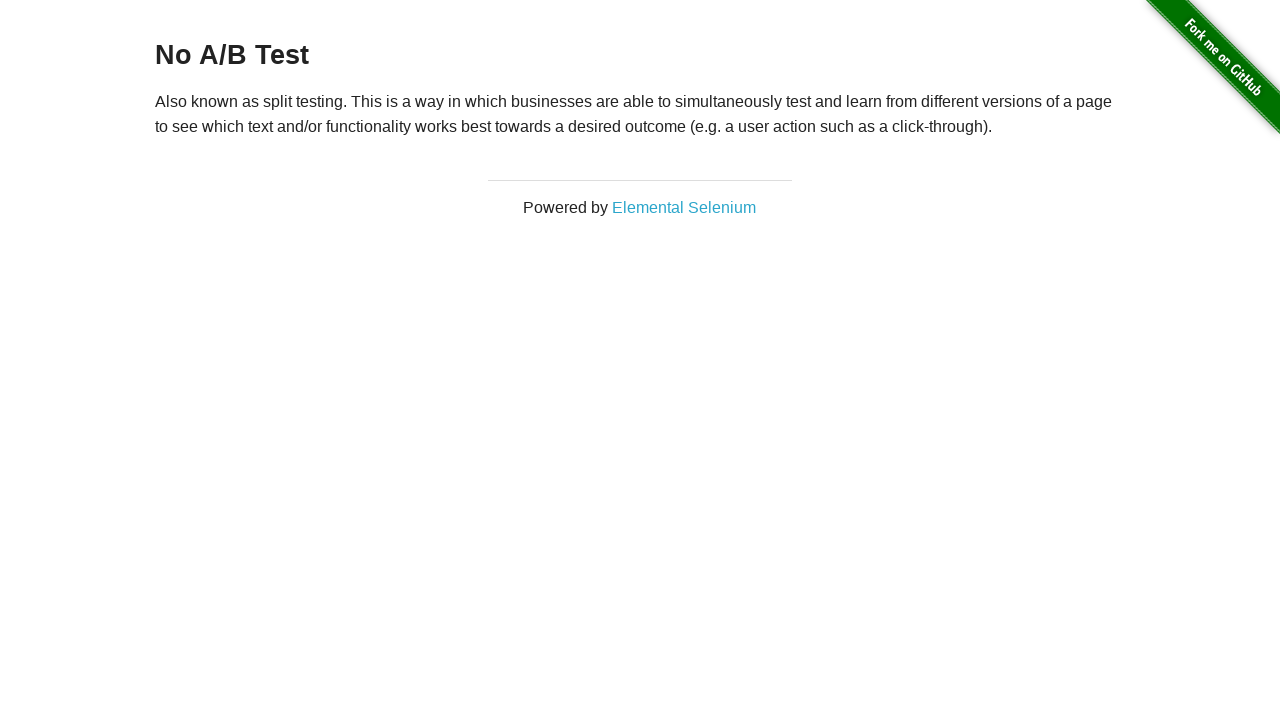

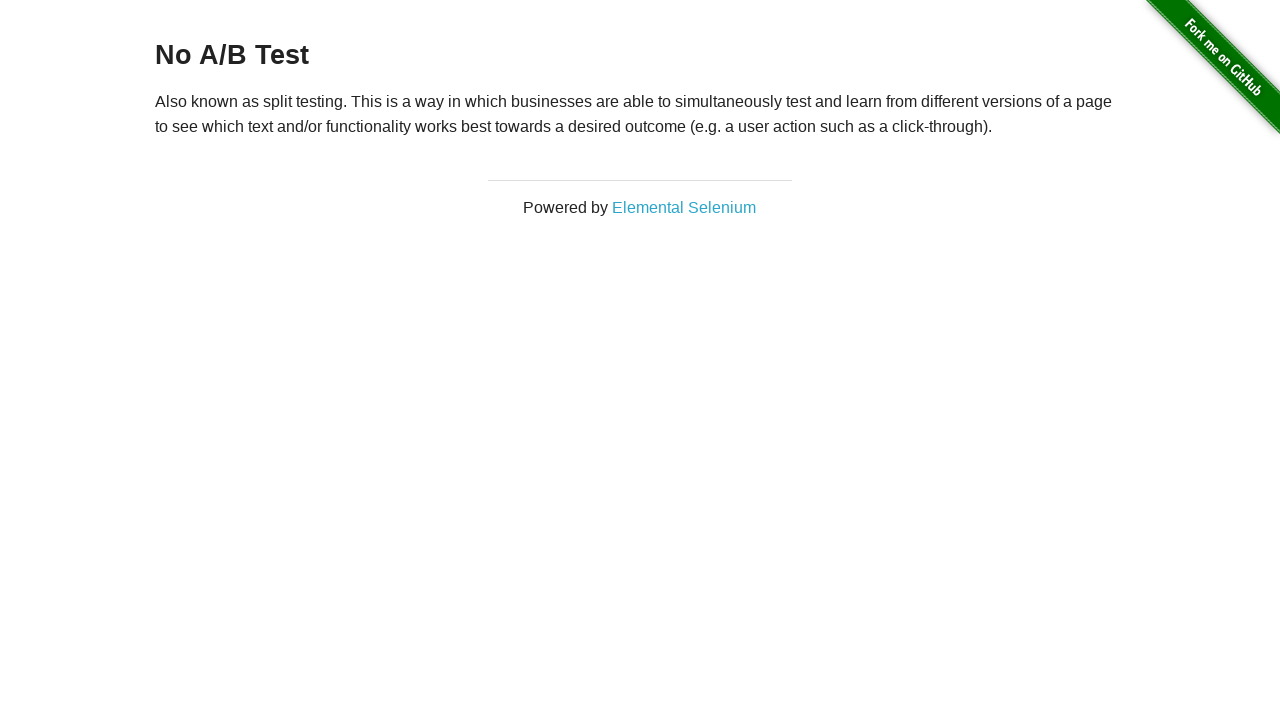